Tests checkbox handling by selecting the first 3 checkboxes and then unselecting all selected checkboxes on a test automation practice page

Starting URL: https://testautomationpractice.blogspot.com/

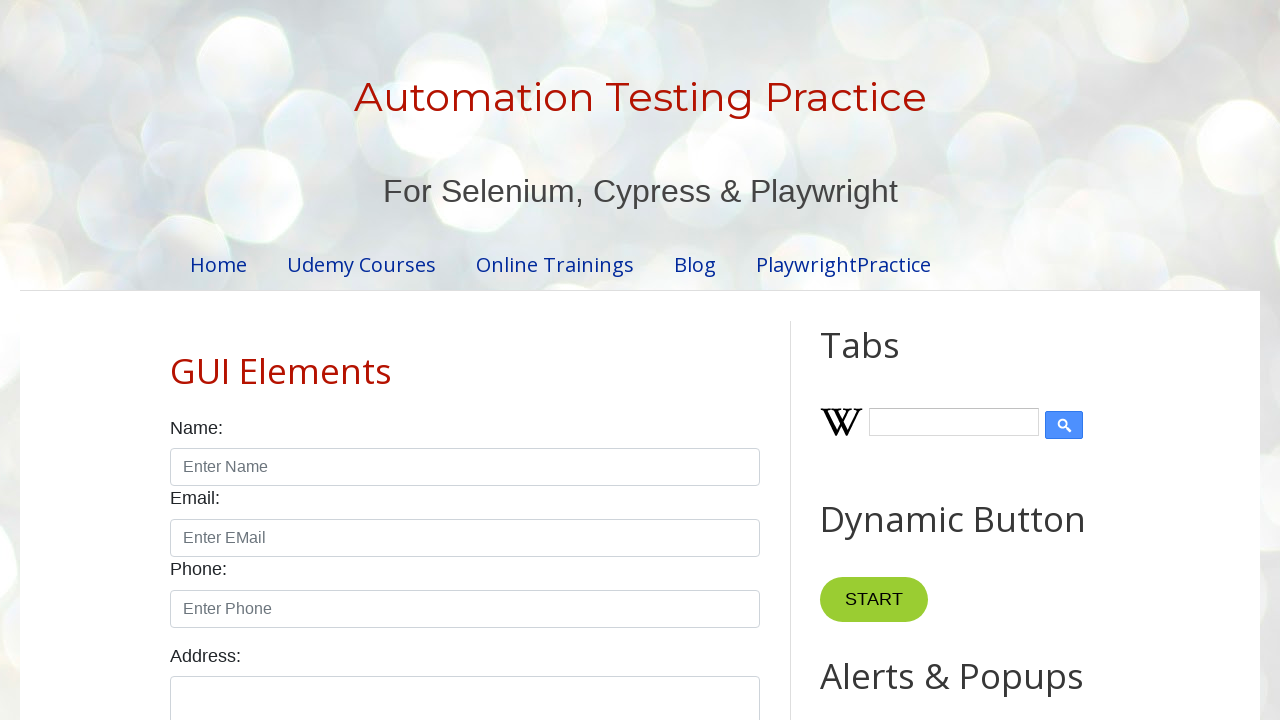

Navigated to test automation practice page
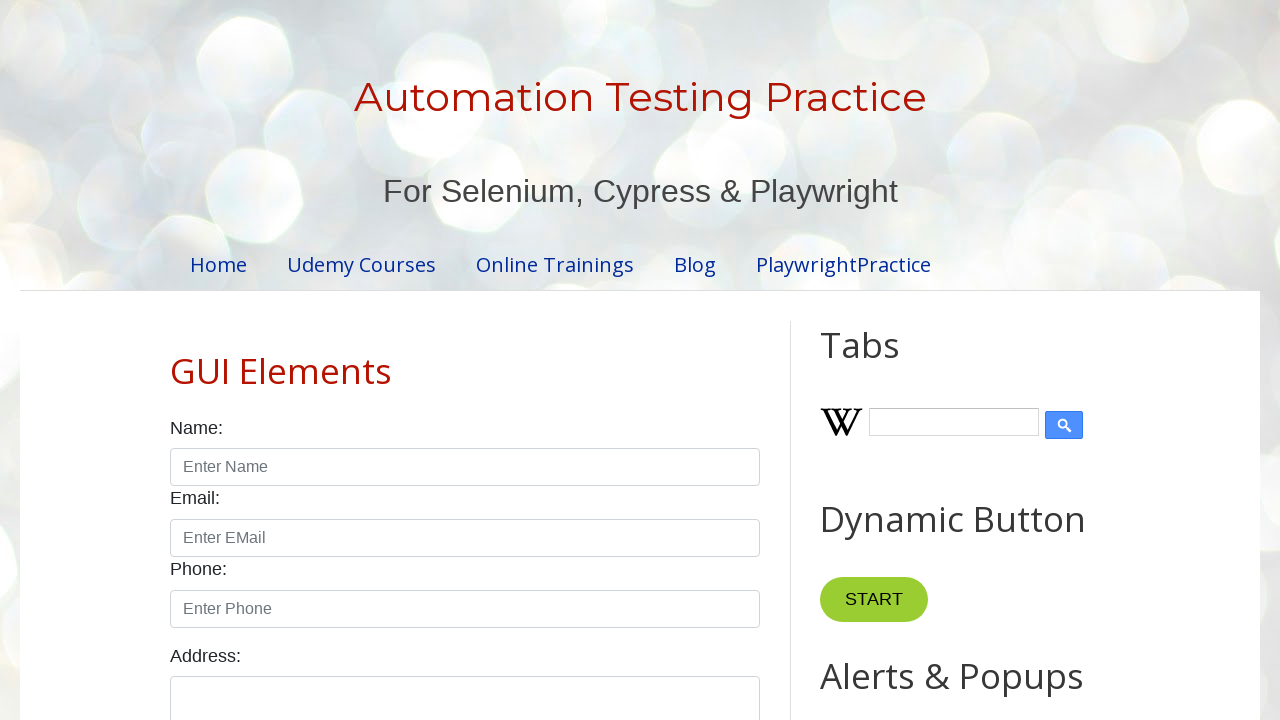

Located all checkboxes with class 'form-check-input'
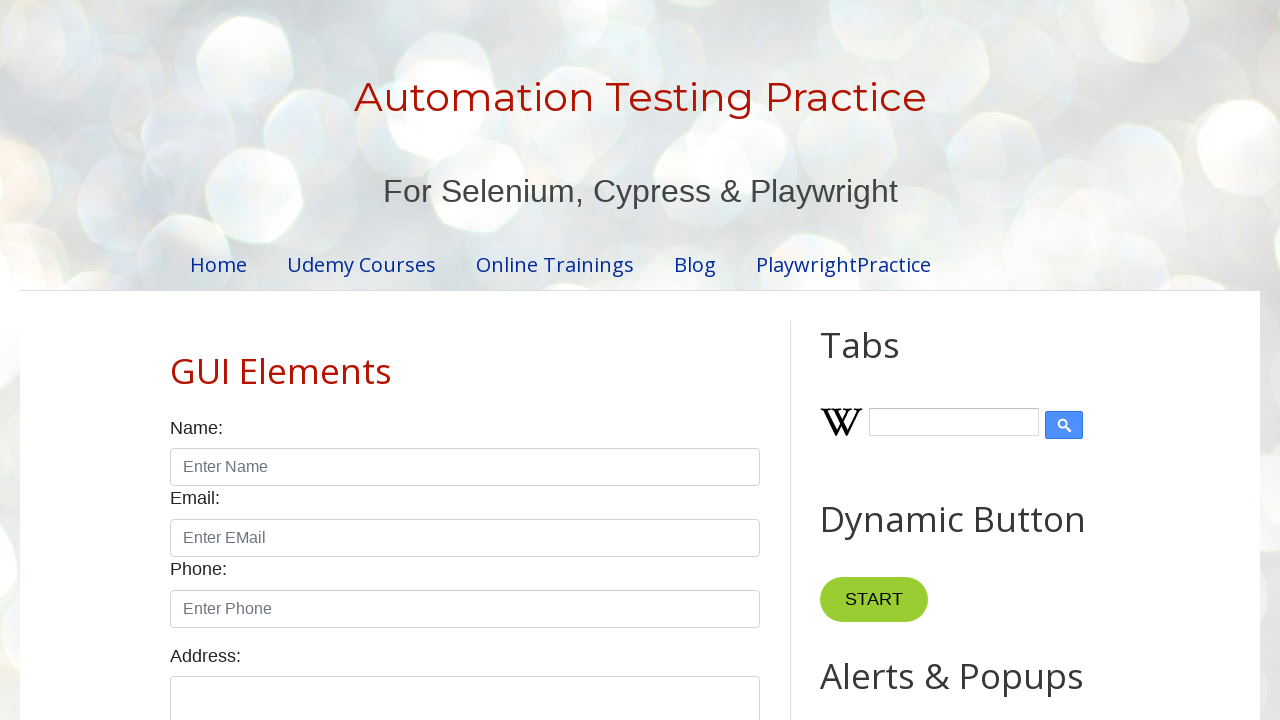

Clicked checkbox 1 to select it at (176, 360) on xpath=//input[@class='form-check-input' and @type='checkbox'] >> nth=0
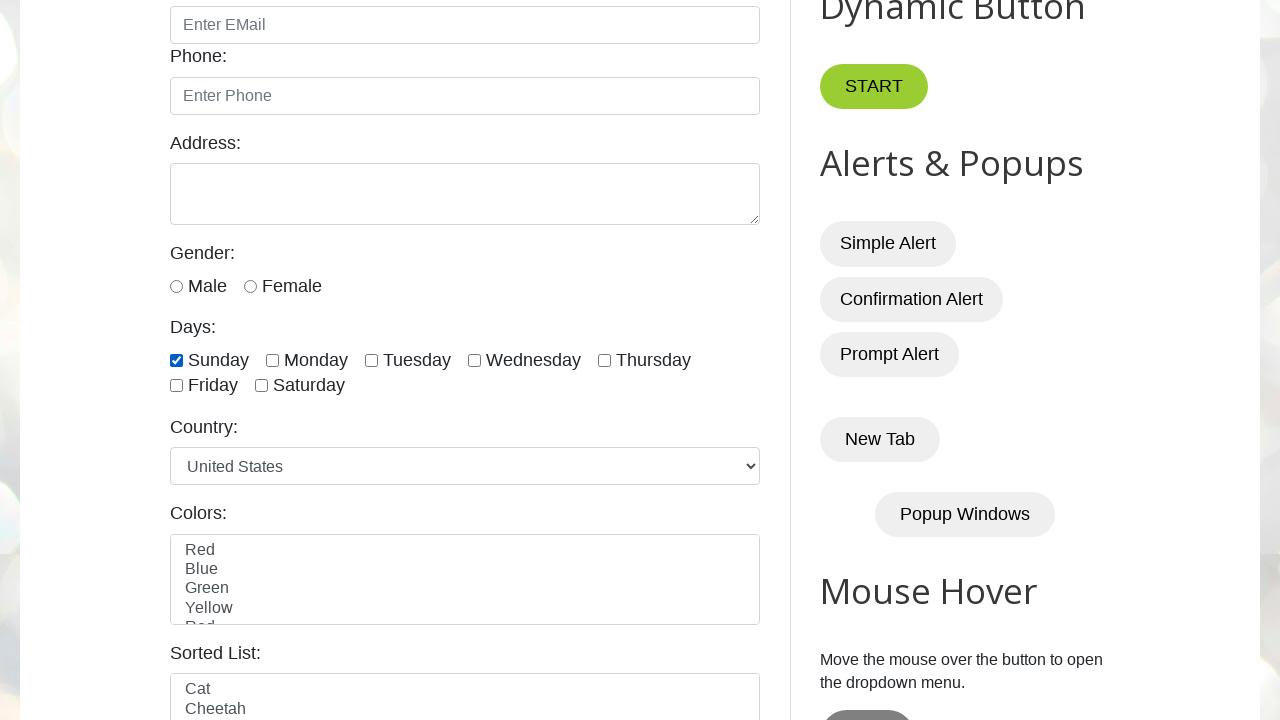

Clicked checkbox 2 to select it at (272, 360) on xpath=//input[@class='form-check-input' and @type='checkbox'] >> nth=1
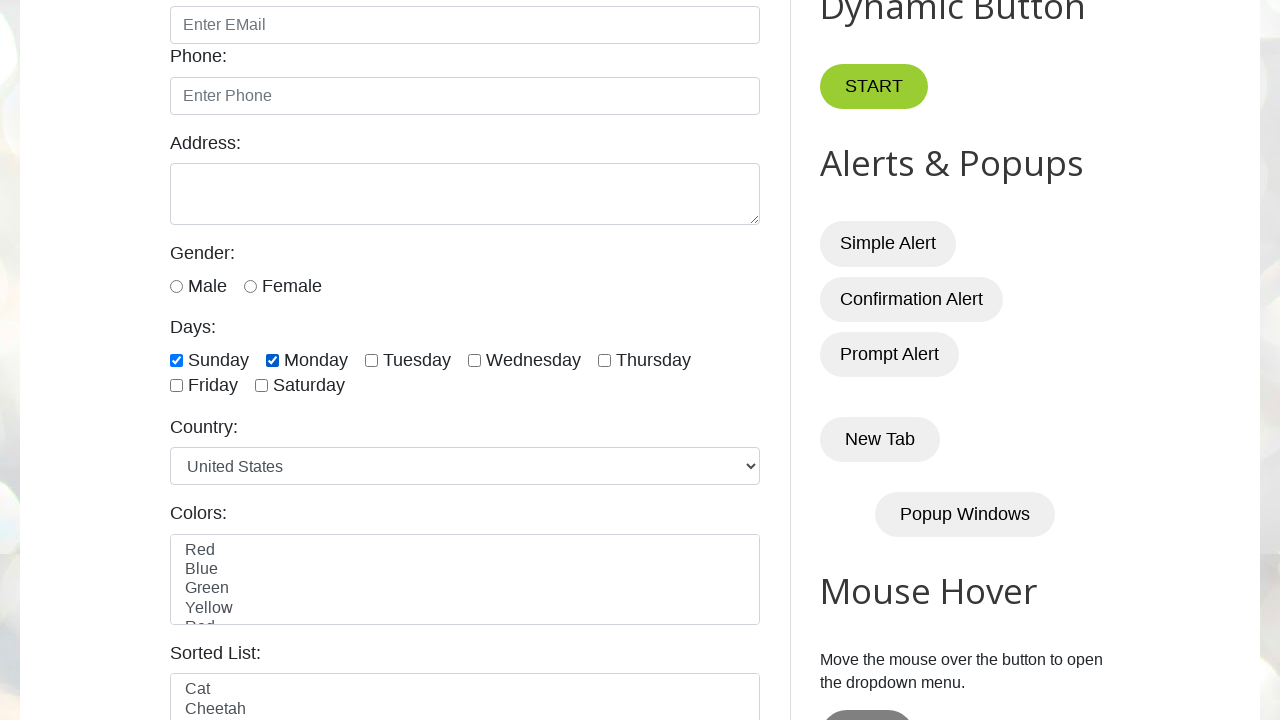

Clicked checkbox 3 to select it at (372, 360) on xpath=//input[@class='form-check-input' and @type='checkbox'] >> nth=2
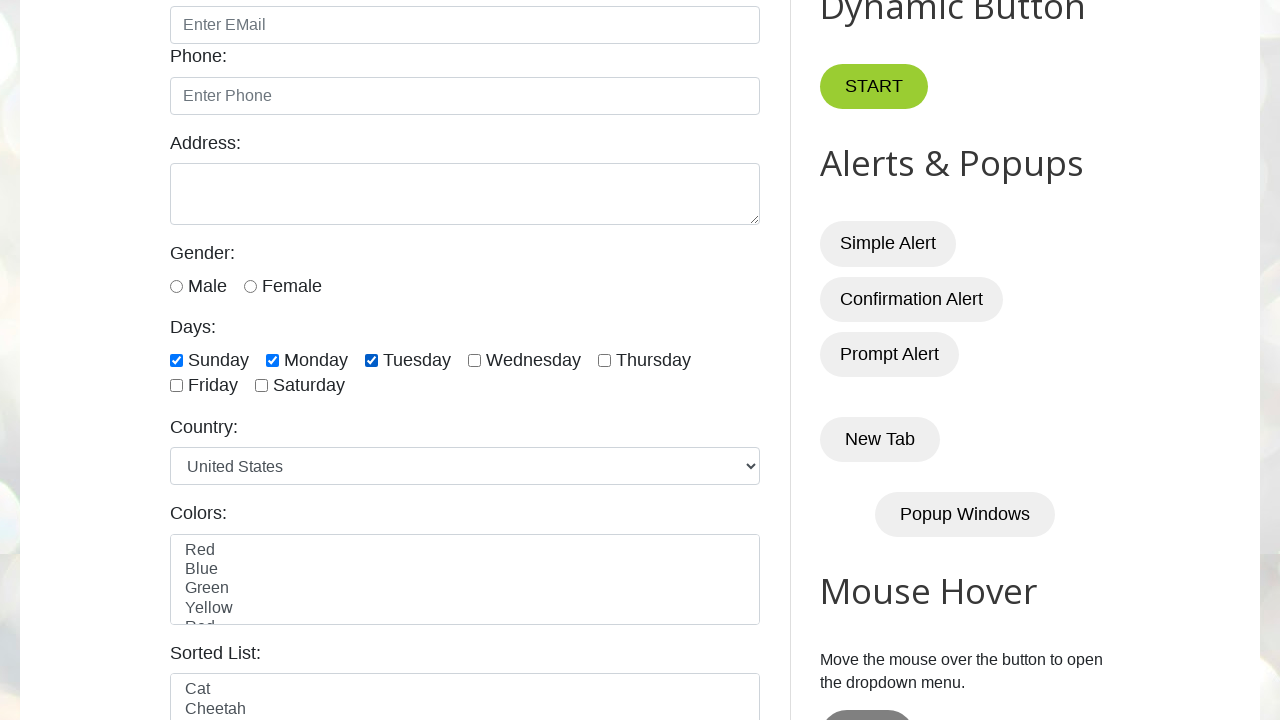

Waited 3 seconds to observe checkbox selections
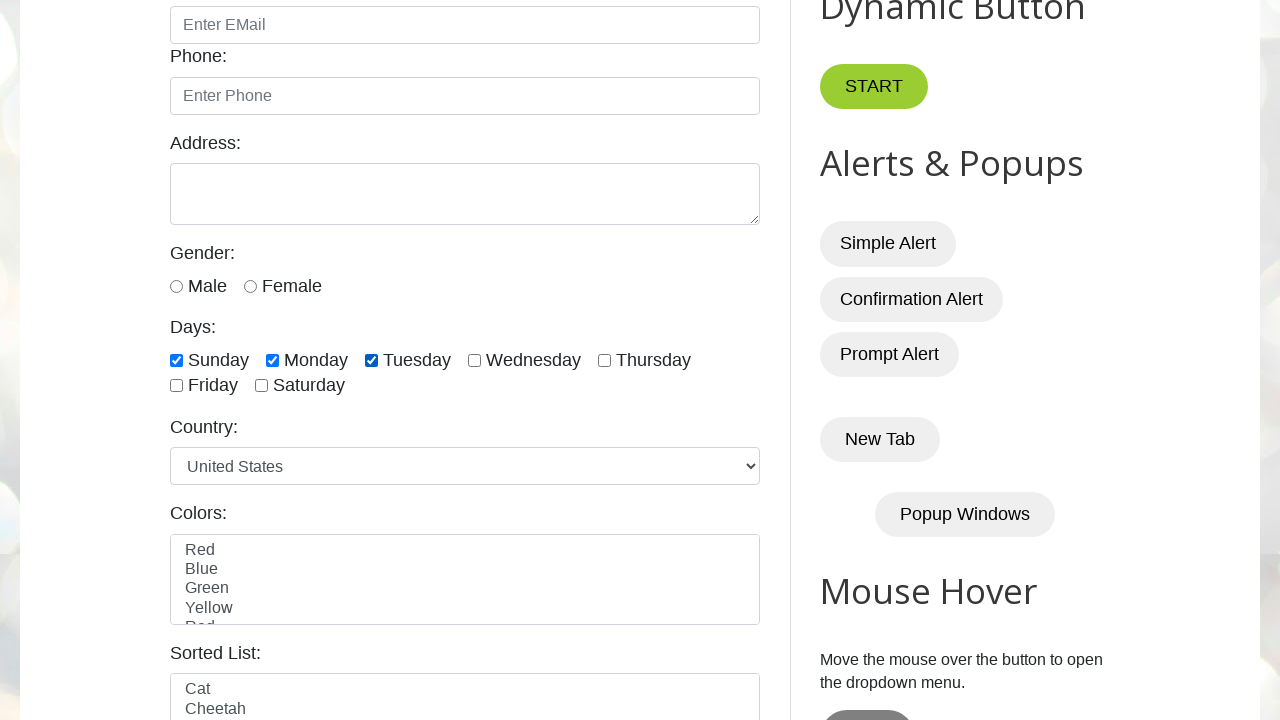

Counted total checkboxes: 7
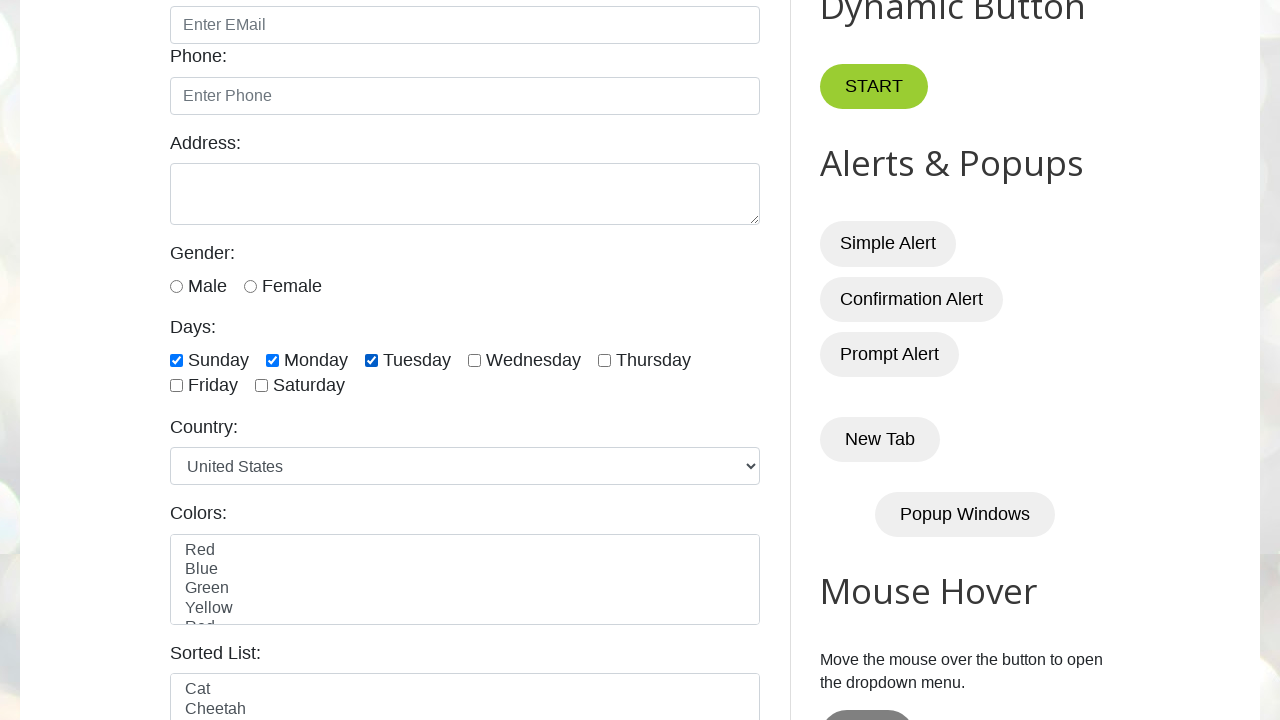

Unchecked checkbox 1 at (176, 360) on xpath=//input[@class='form-check-input' and @type='checkbox'] >> nth=0
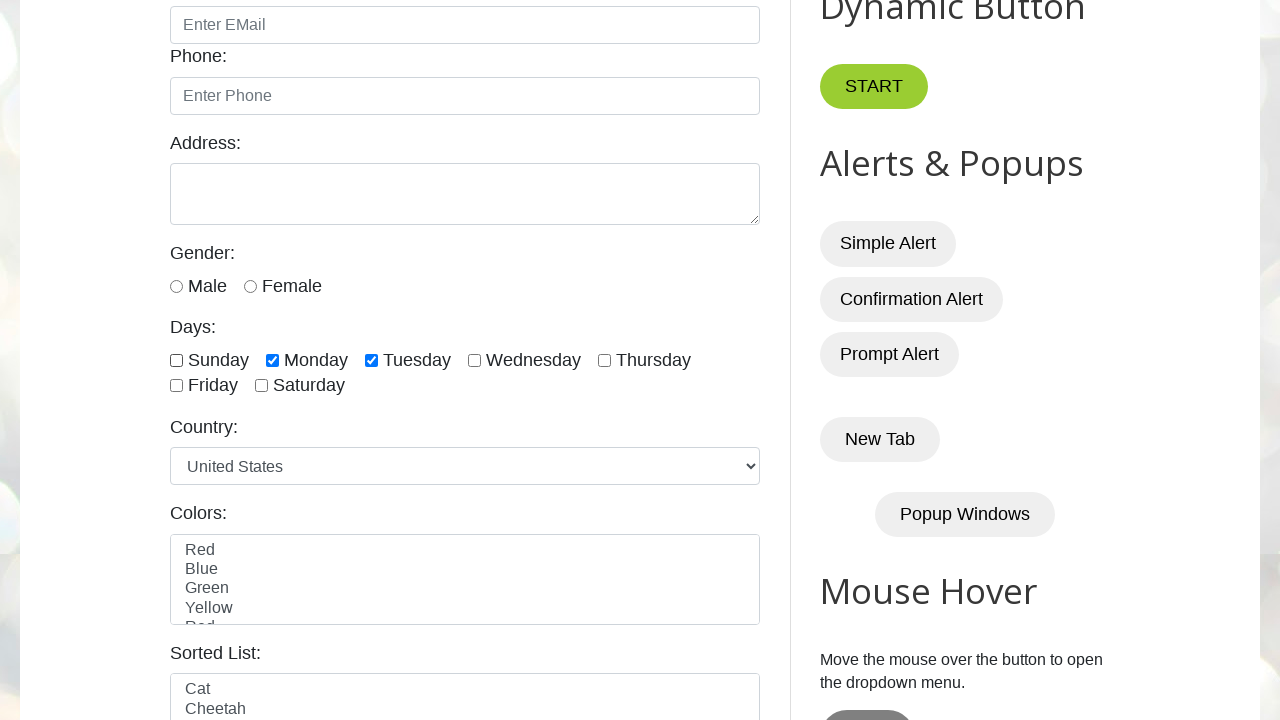

Unchecked checkbox 2 at (272, 360) on xpath=//input[@class='form-check-input' and @type='checkbox'] >> nth=1
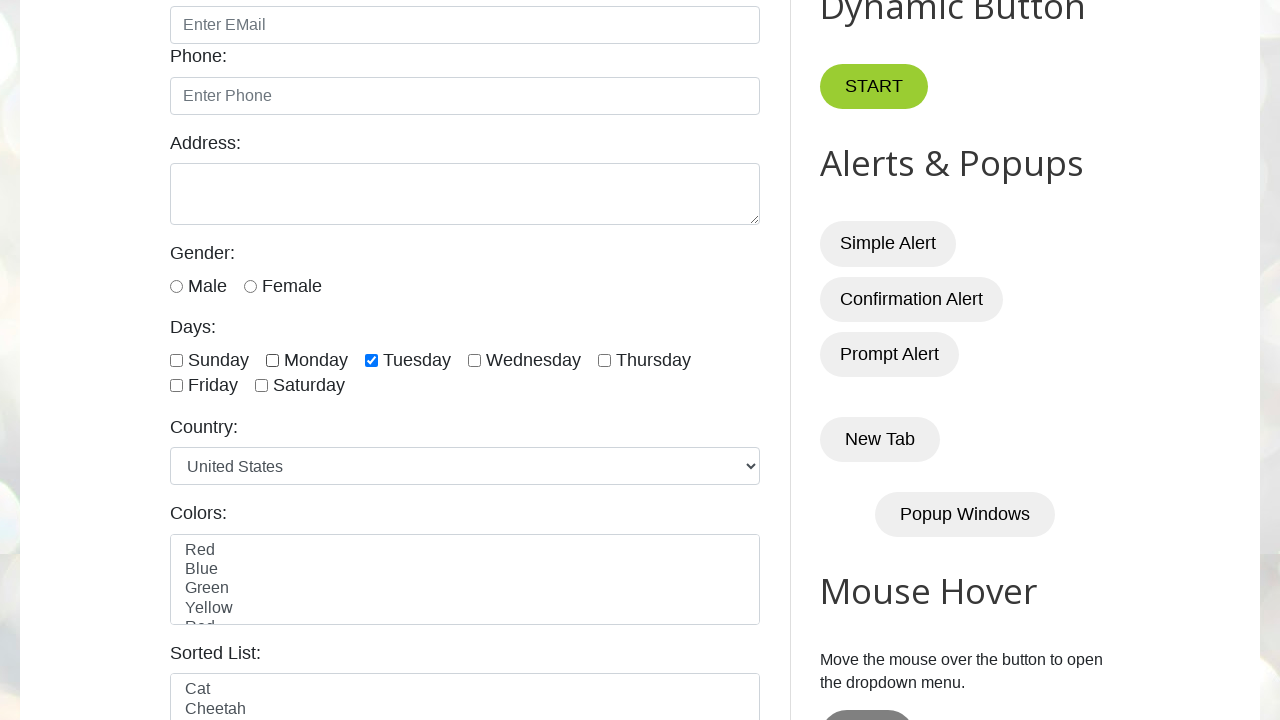

Unchecked checkbox 3 at (372, 360) on xpath=//input[@class='form-check-input' and @type='checkbox'] >> nth=2
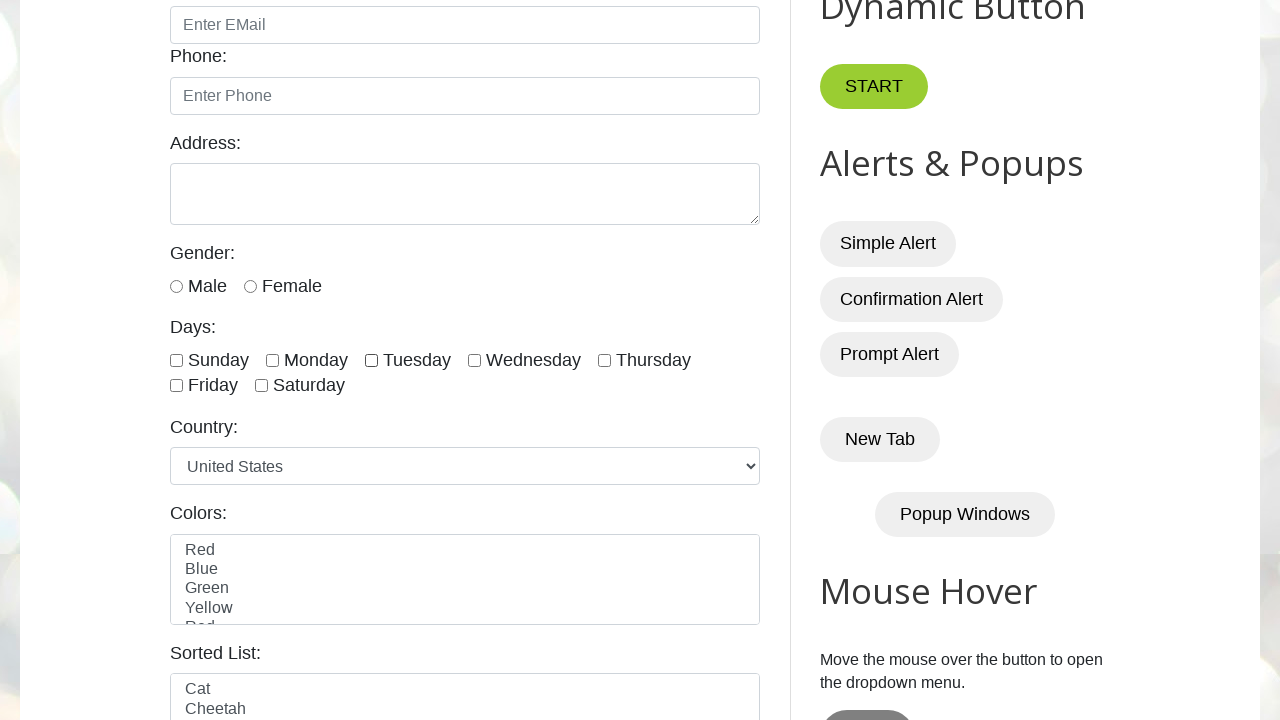

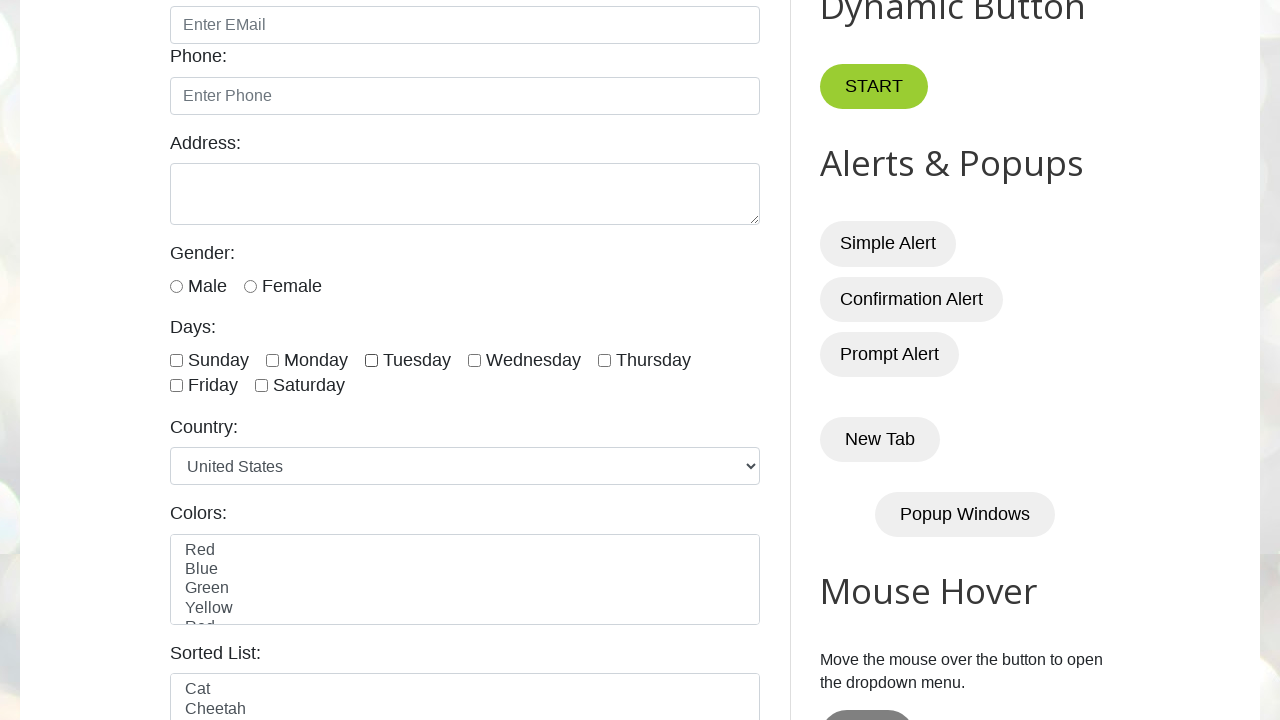